Views a product detail page, sets quantity to 4, adds to cart, and verifies the quantity in cart

Starting URL: https://automationexercise.com

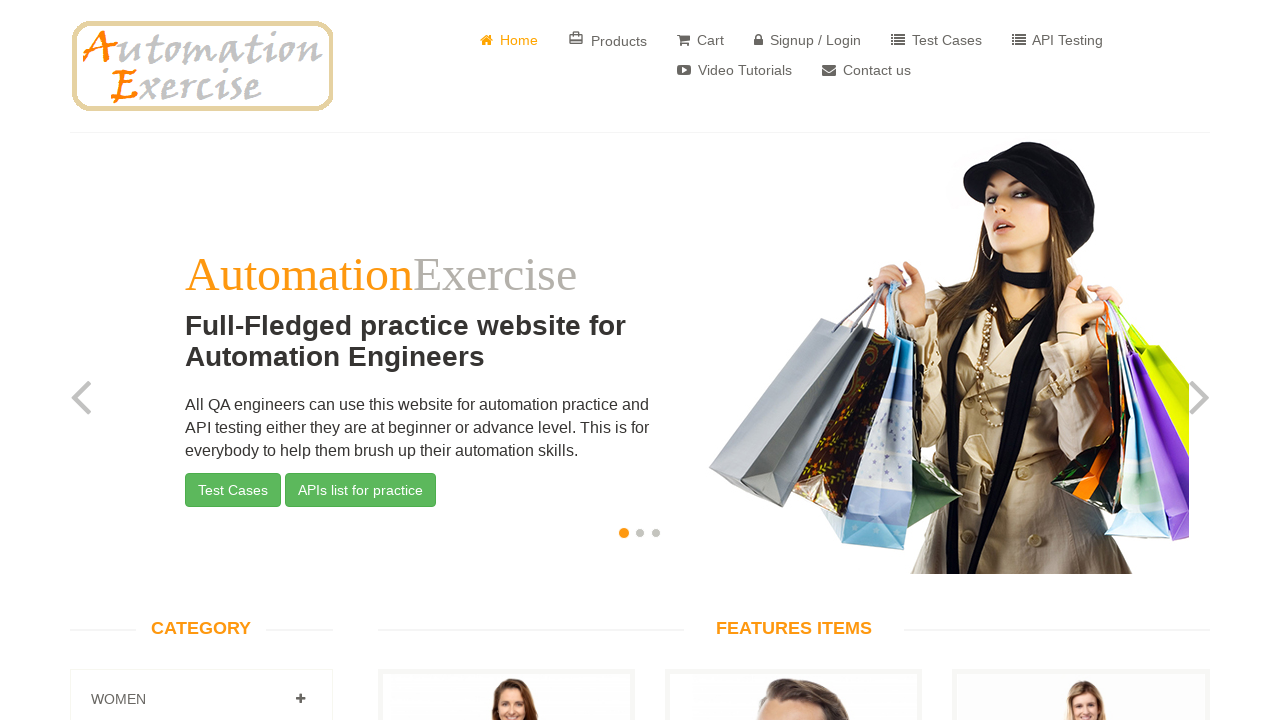

Clicked View Product on first product at (506, 361) on .choose >> nth=0 >> text=View Product
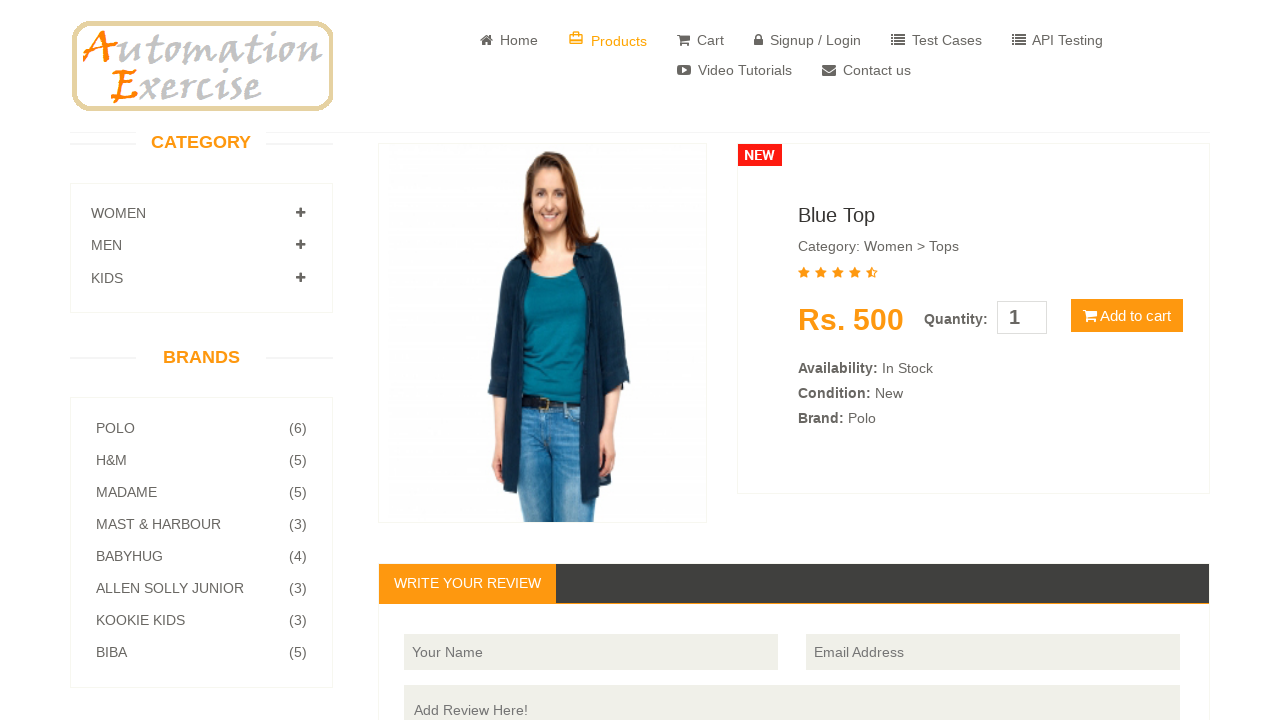

Product detail page loaded with product information visible
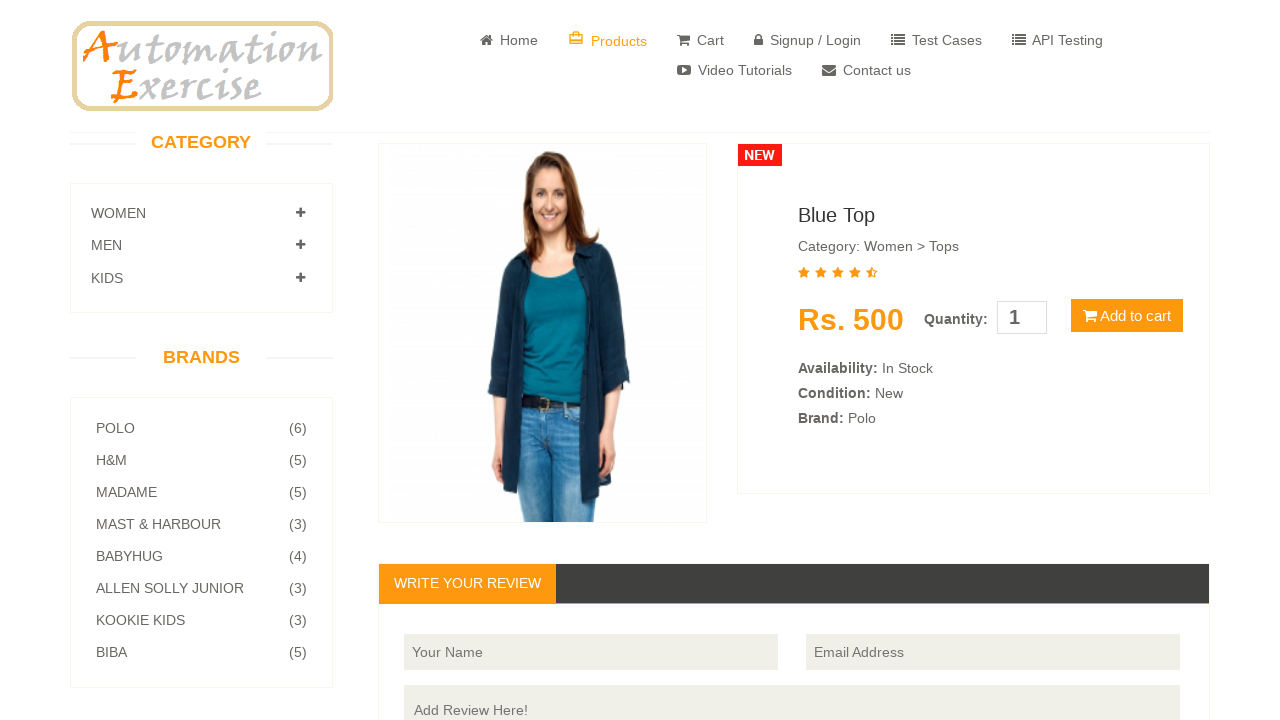

Set product quantity to 4 on #quantity
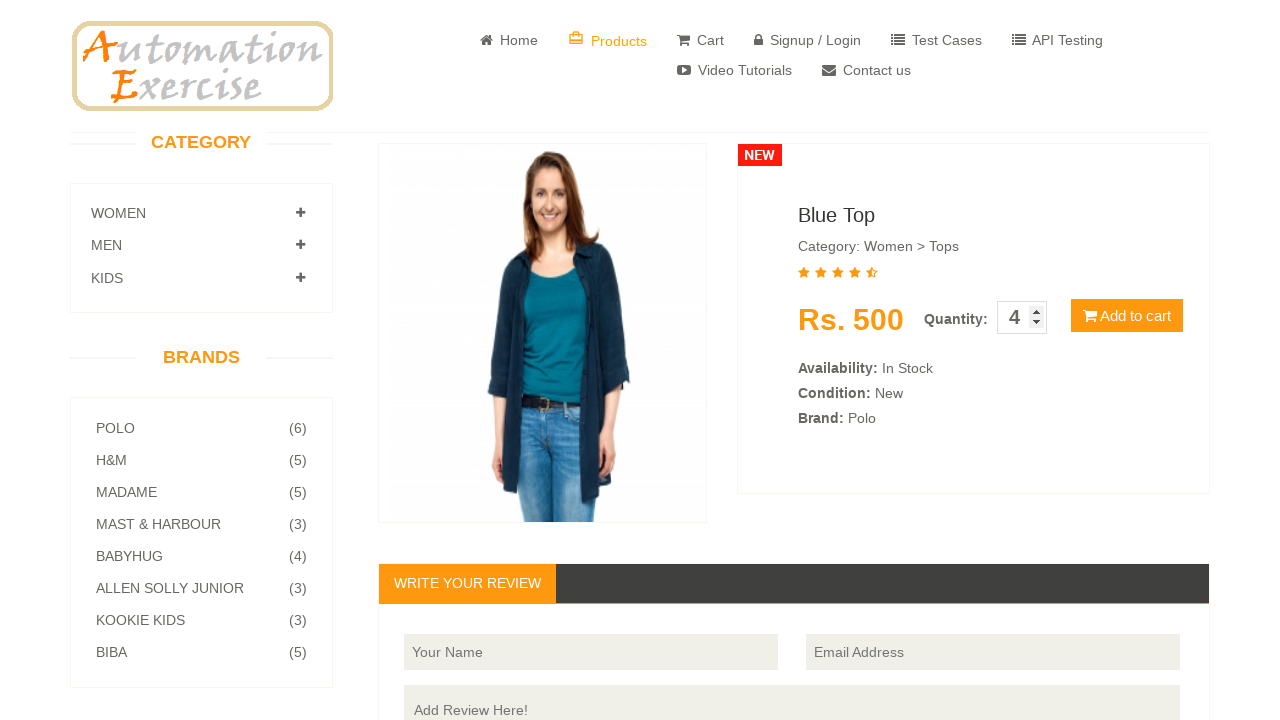

Clicked Add to Cart button at (1127, 316) on .btn.btn-default.cart
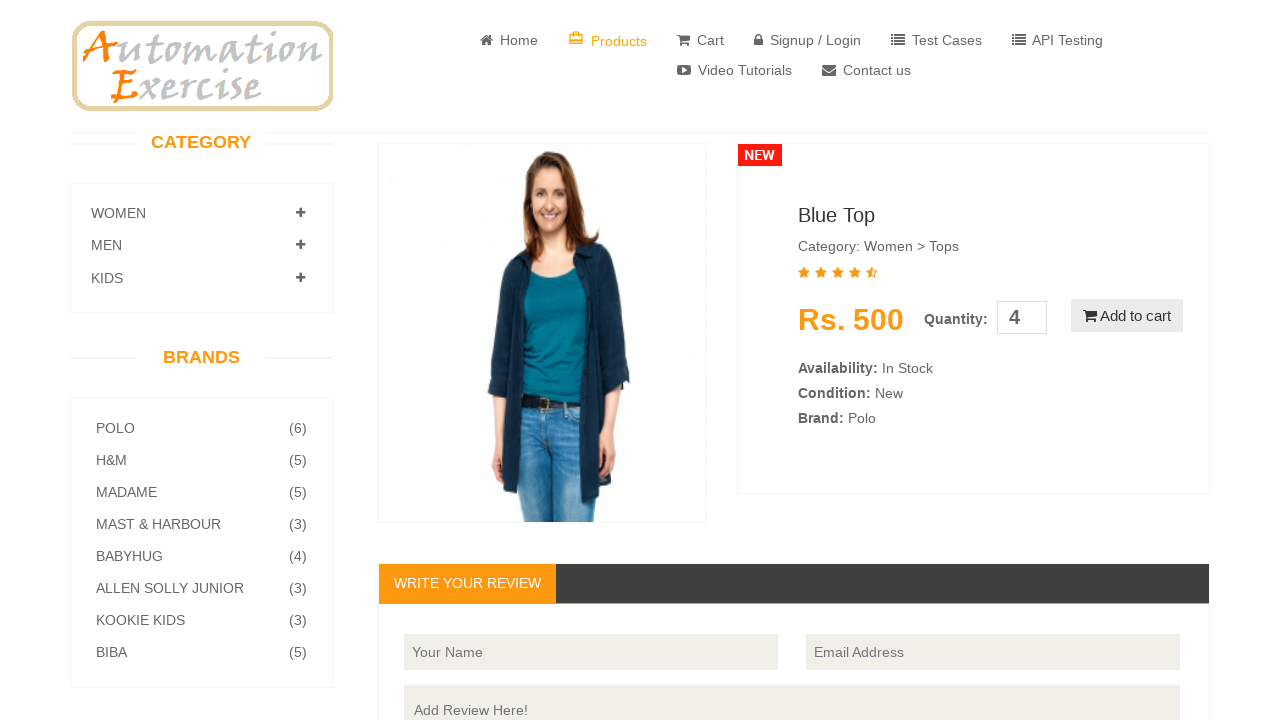

Clicked View Cart link in modal at (640, 242) on .modal-body a[href="/view_cart"]
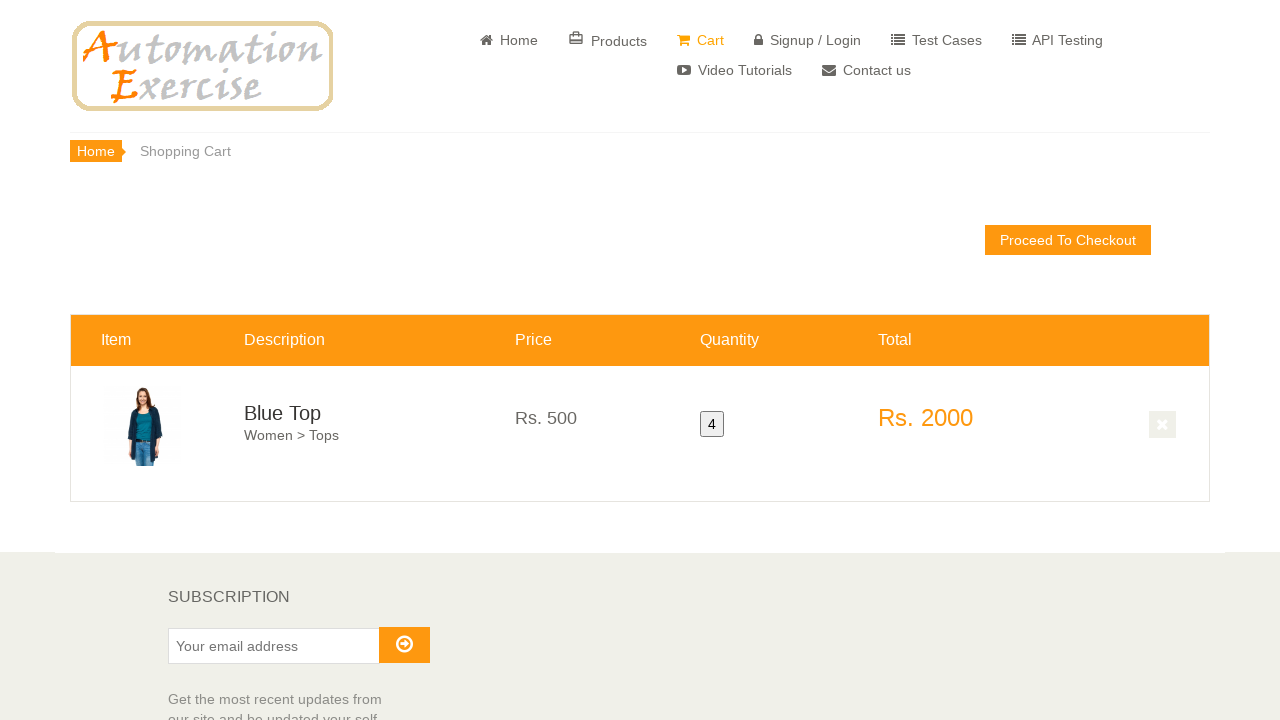

Cart product element loaded
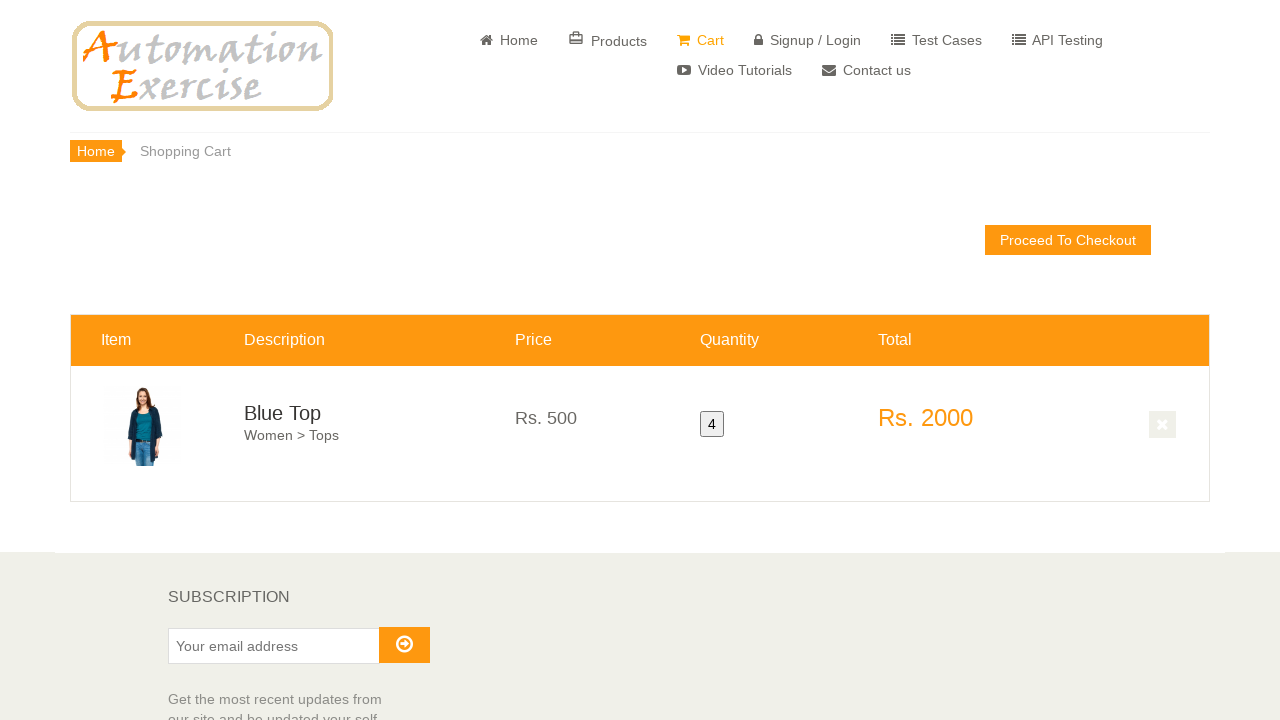

Verified product quantity in cart is 4
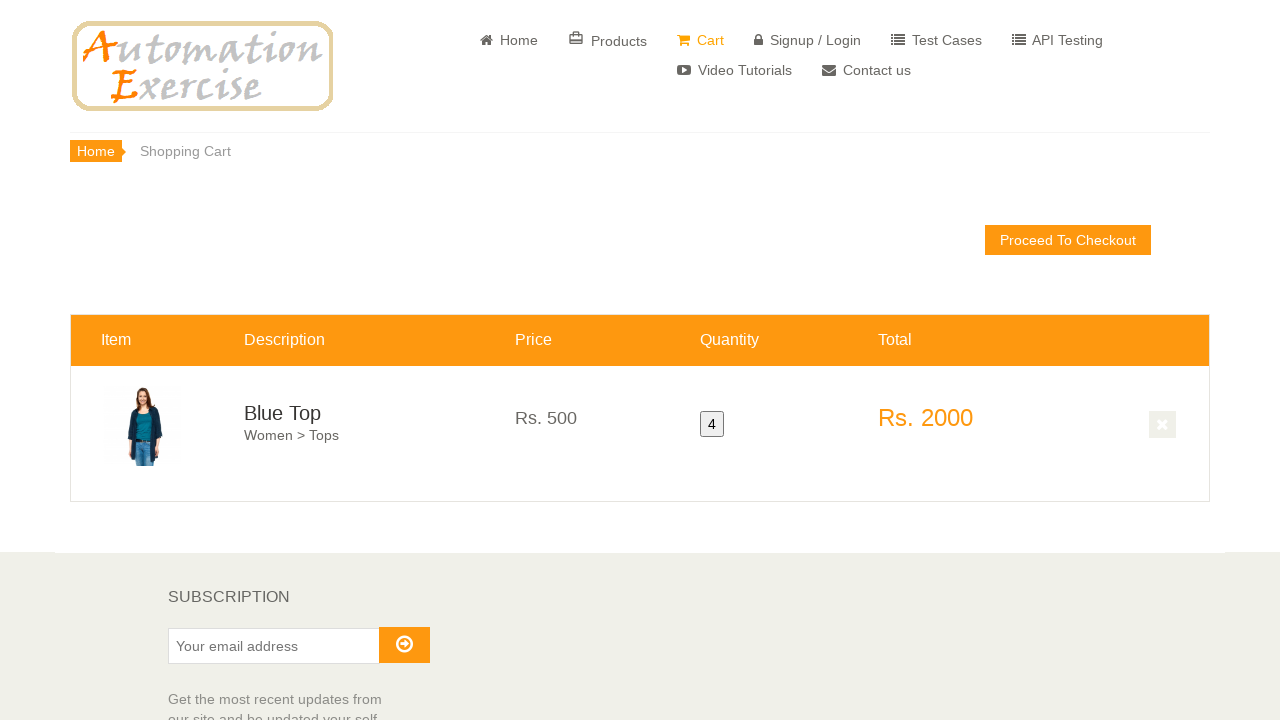

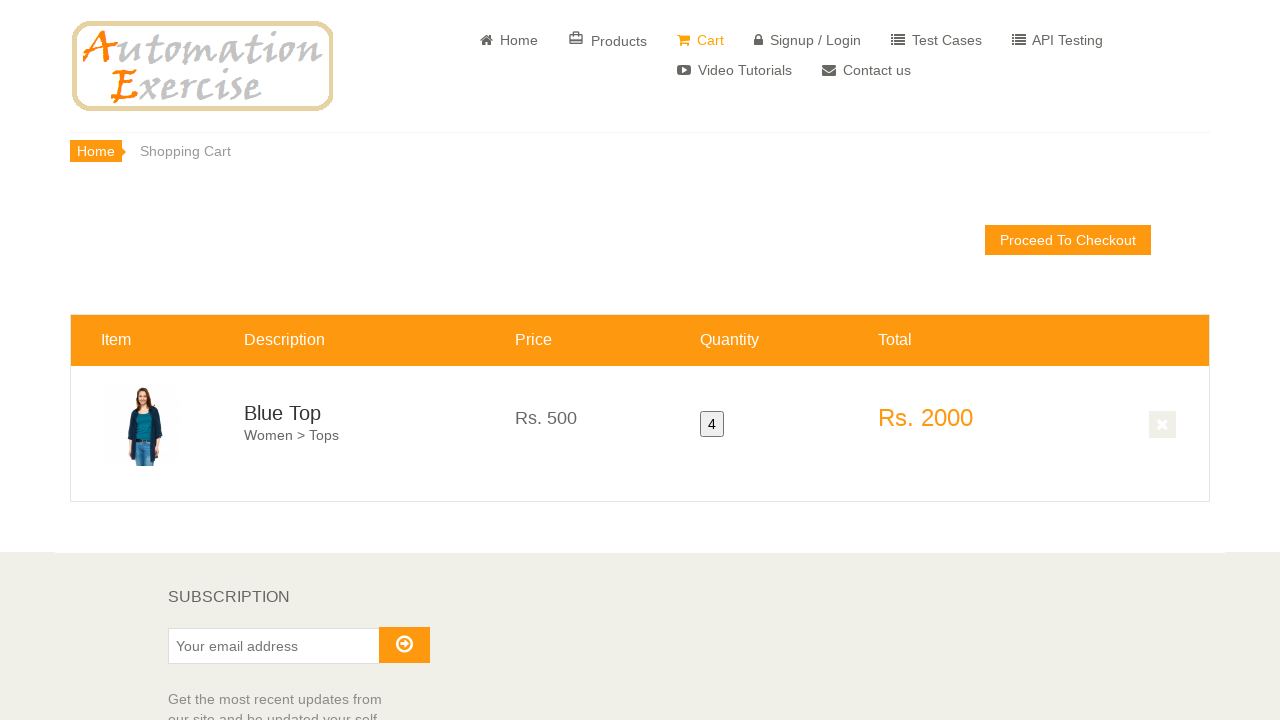